Tests the text box form on DemoQA by filling in full name, email, current address, and permanent address fields using XPath selectors, then submitting the form.

Starting URL: https://demoqa.com/text-box

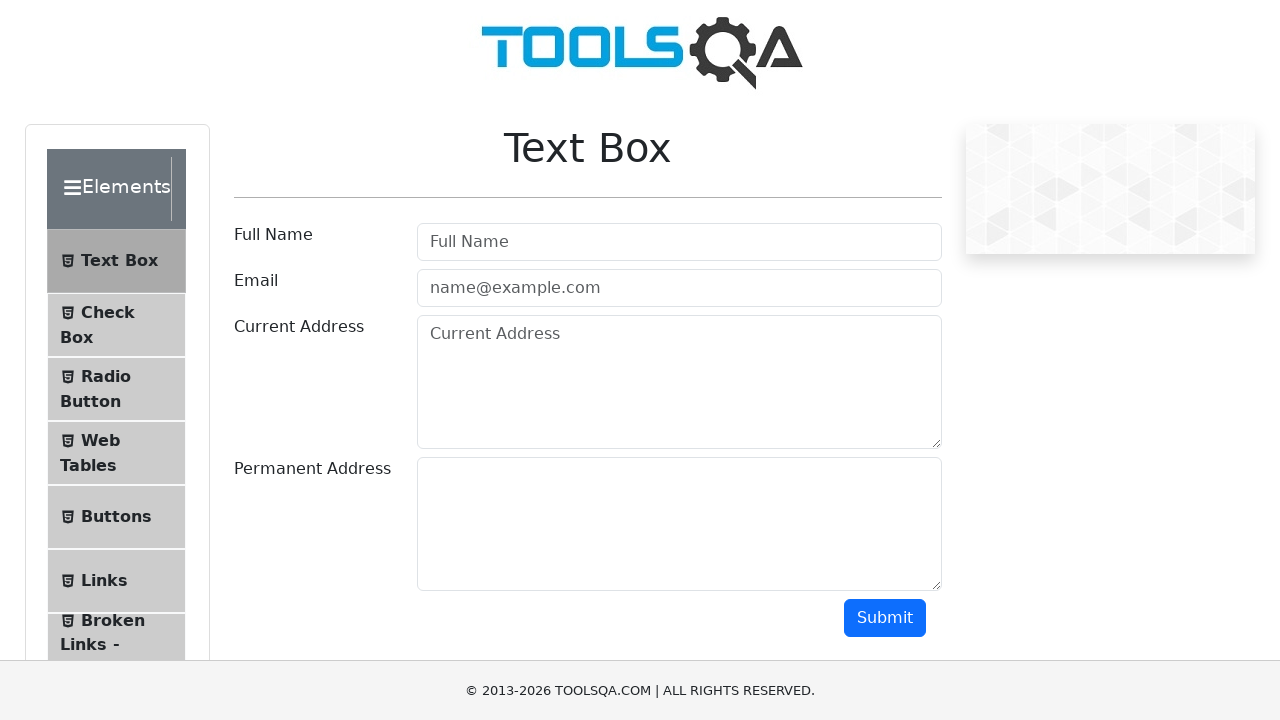

Filled full name field with 'Bob Johnson' on xpath=//input[@placeholder="Full Name"]
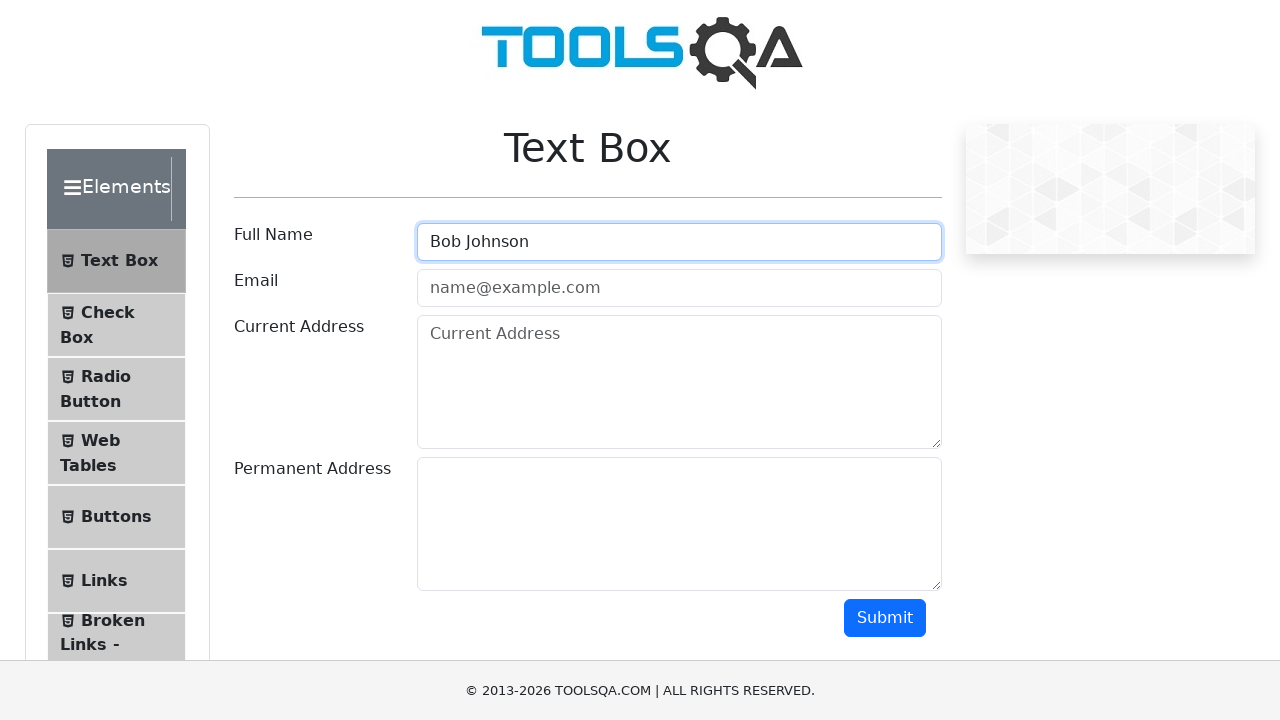

Filled email field with 'bob23@gmail.com' on xpath=//input[@placeholder="name@example.com"]
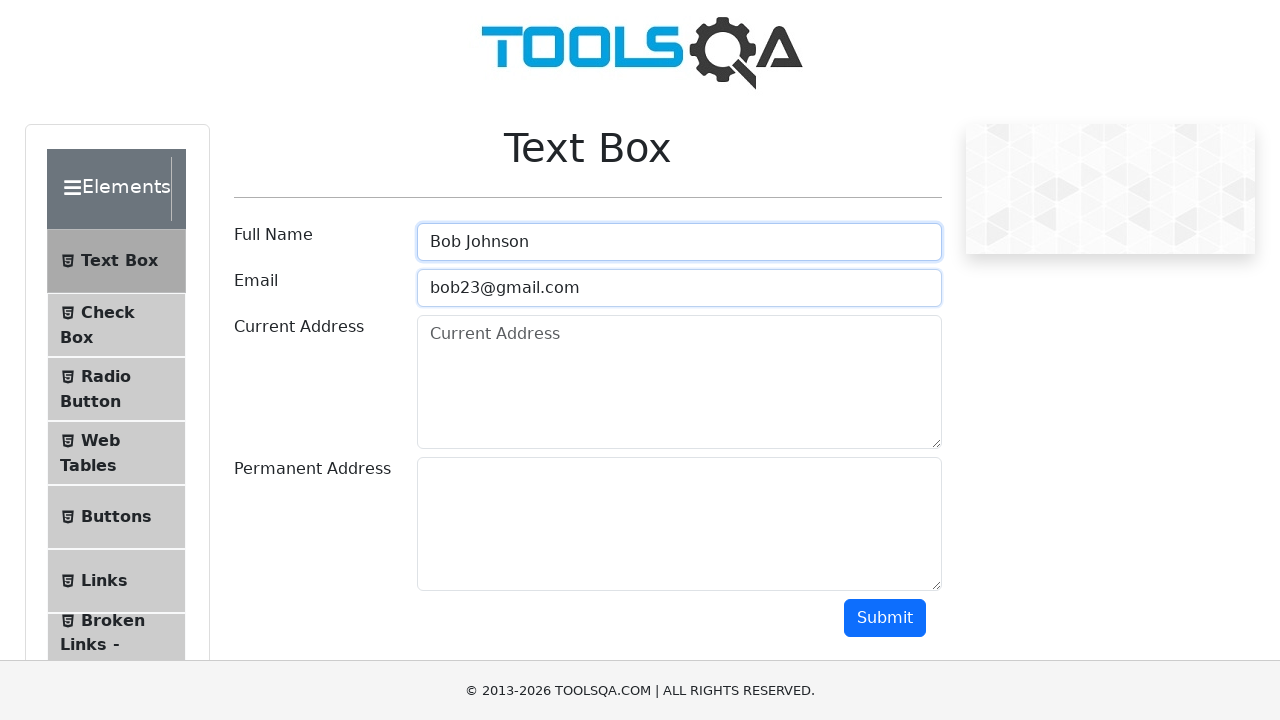

Filled current address field with 'Chicago' on xpath=//textarea[@id="currentAddress"]
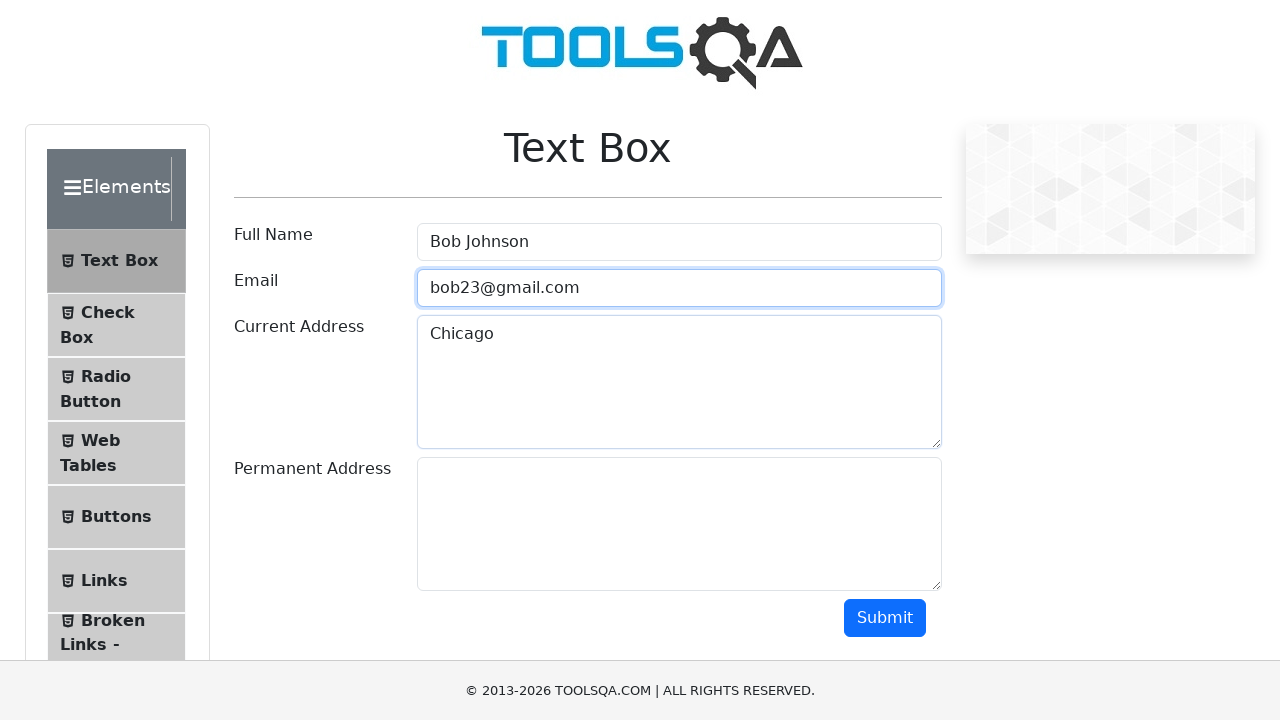

Filled permanent address field with 'Main Street 23' on xpath=//textarea[@id="permanentAddress"]
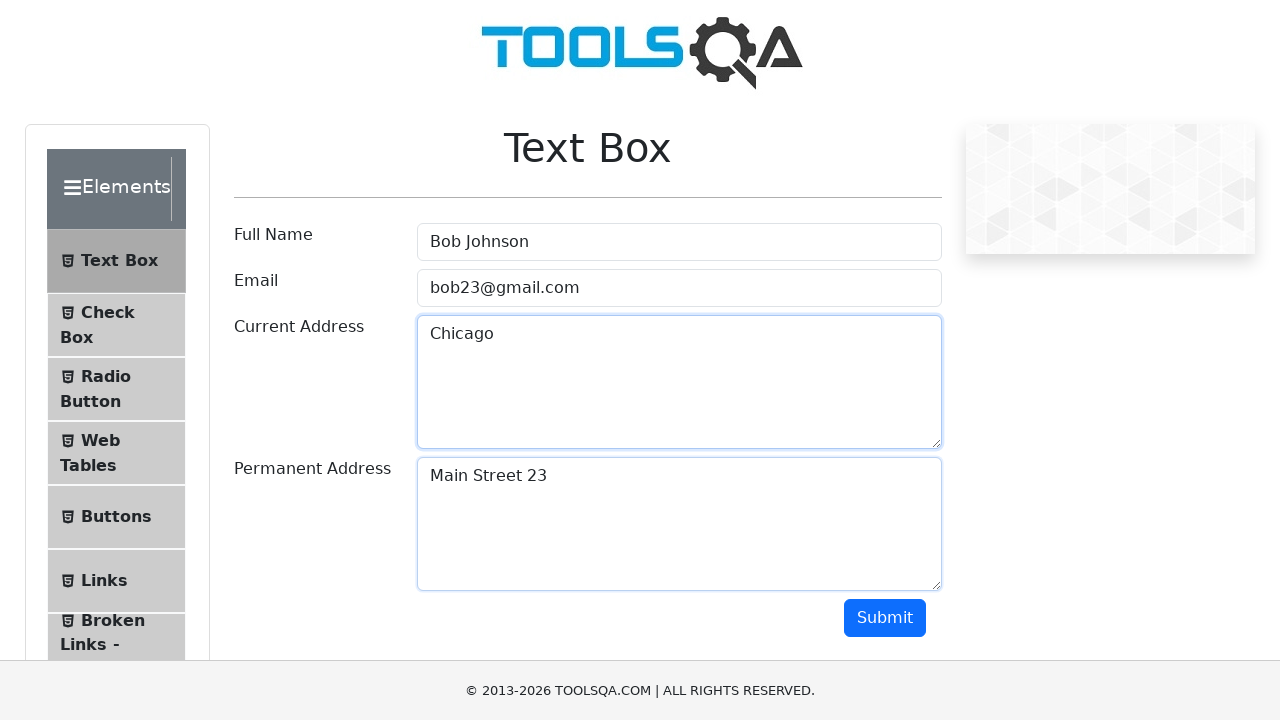

Clicked submit button to submit the form at (885, 618) on xpath=//button[contains(text(), "Submit")]
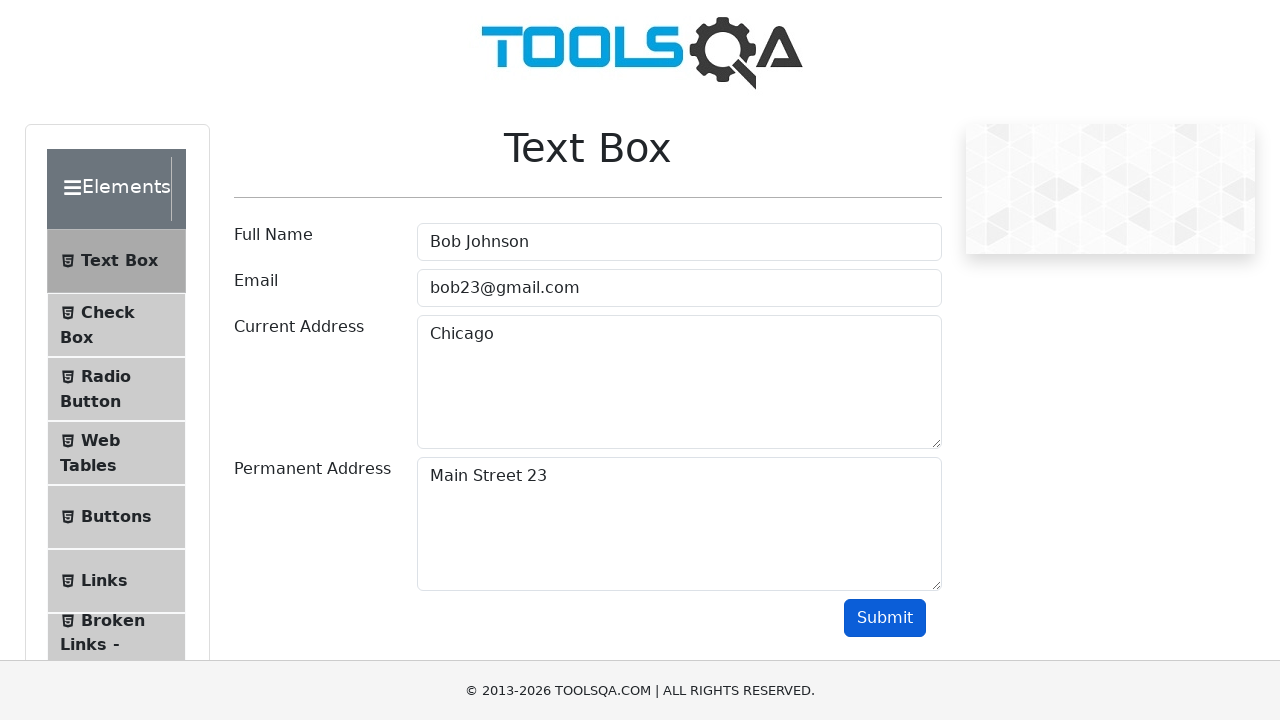

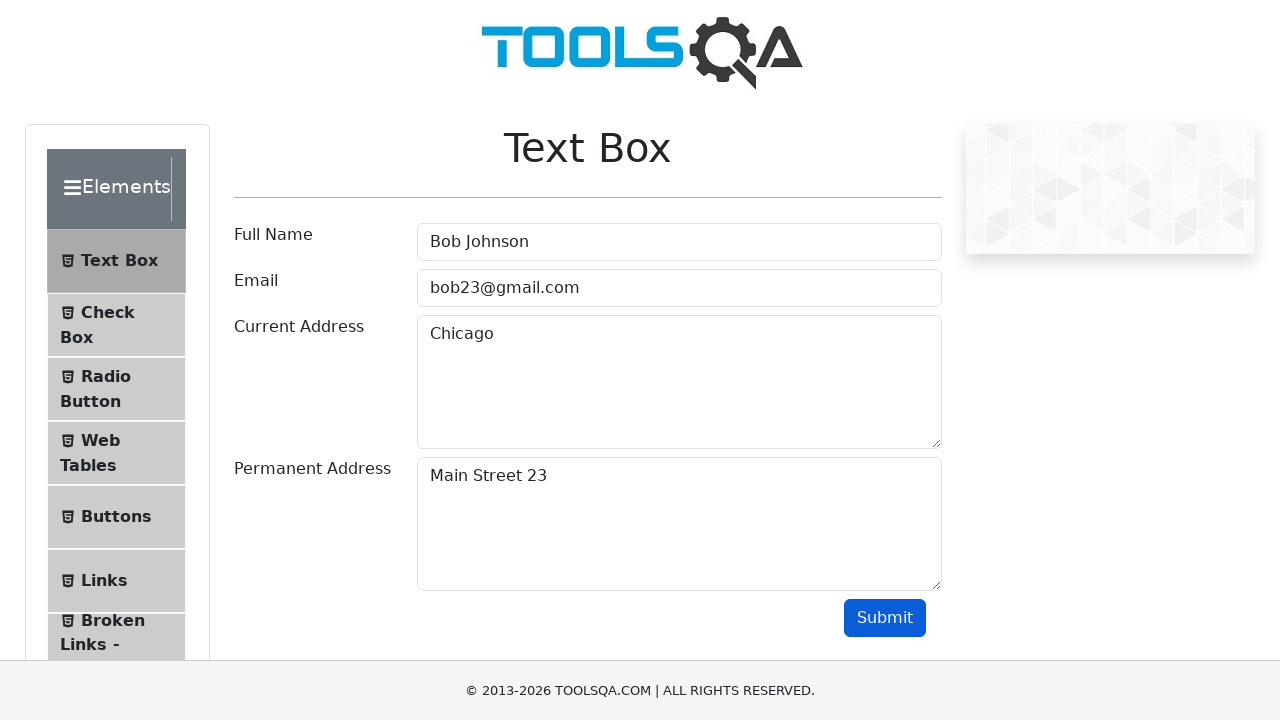